Tests the add/remove elements functionality by adding an element, verifying the delete button appears, then removing it

Starting URL: https://the-internet.herokuapp.com/add_remove_elements/

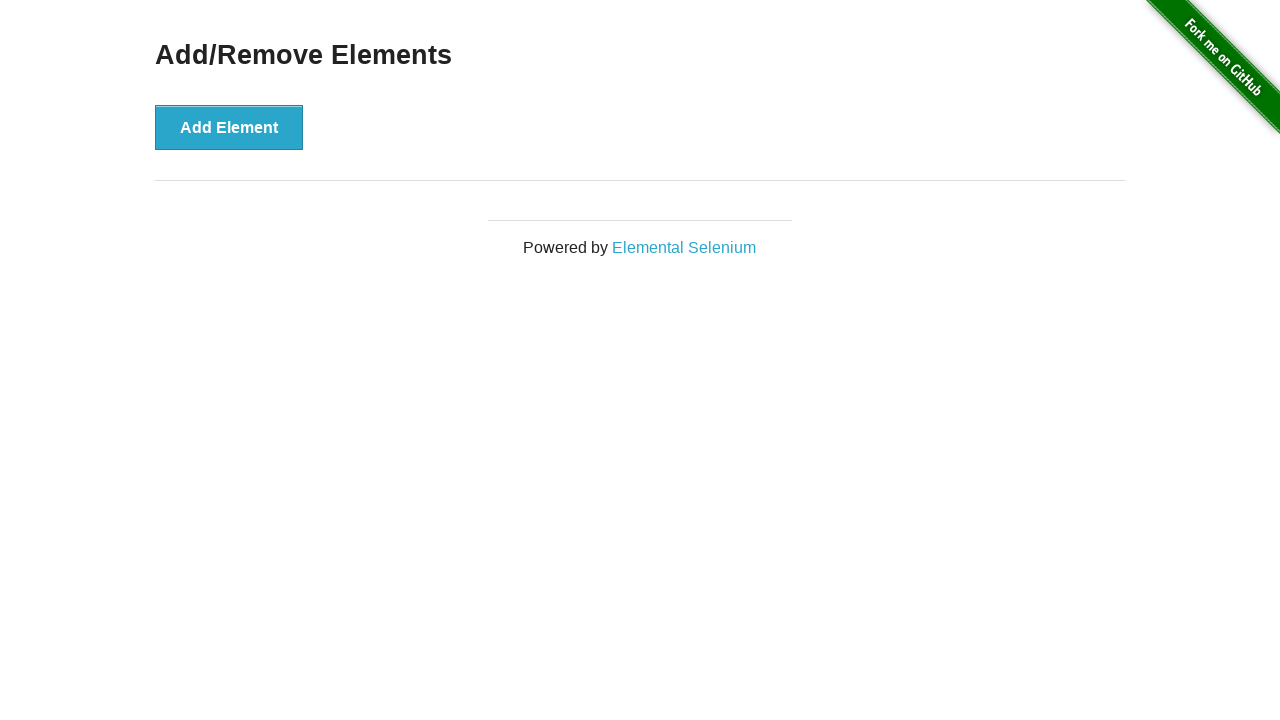

Clicked the Add Element button at (229, 127) on button[onclick='addElement()']
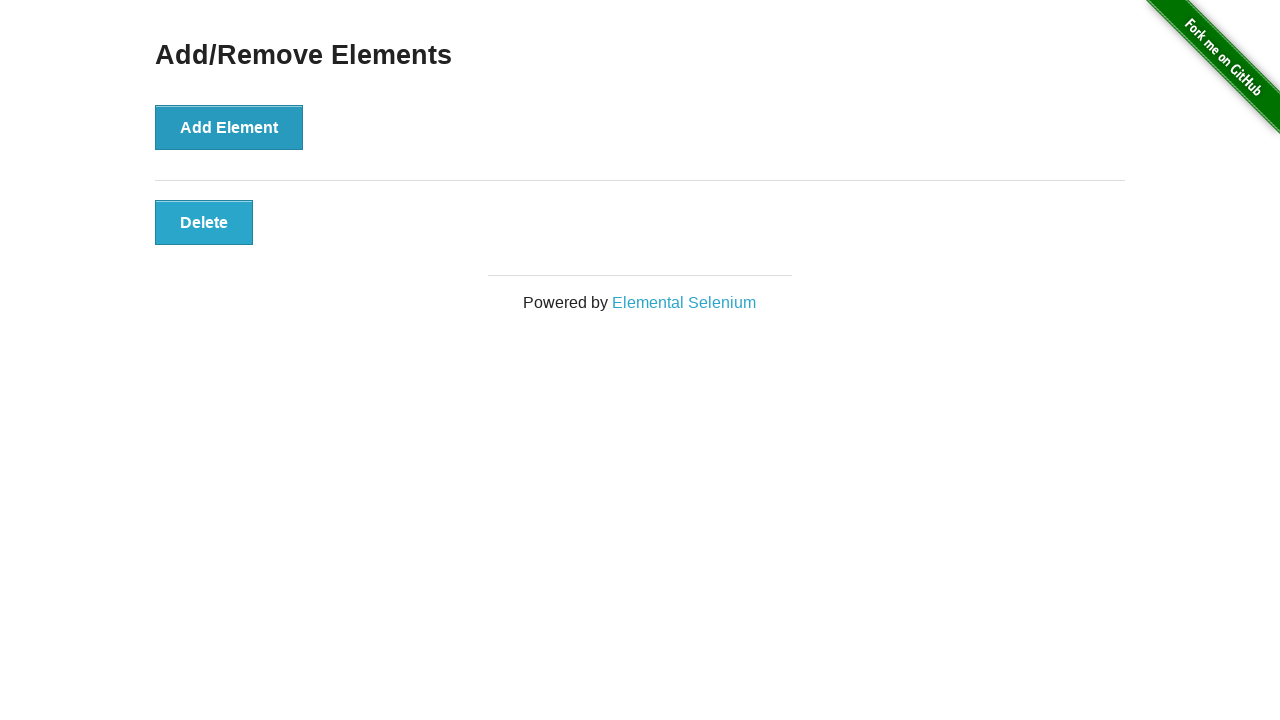

Verified delete button appeared after adding element
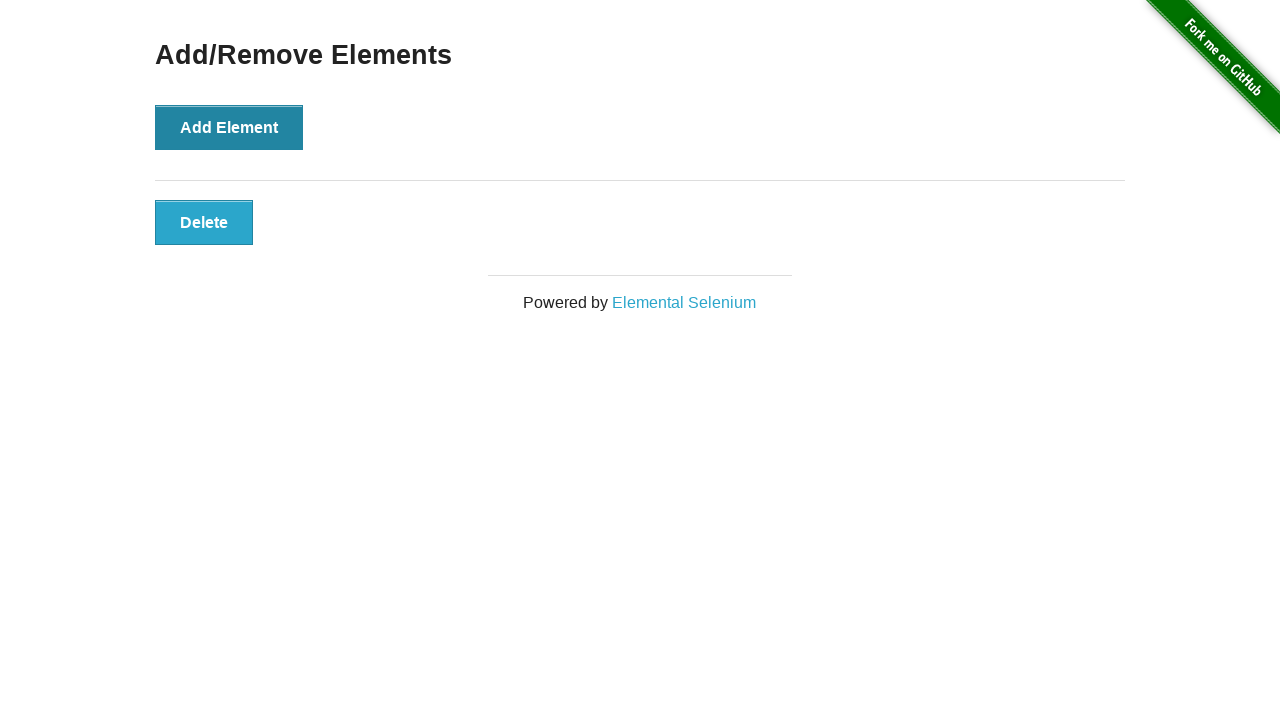

Clicked the Delete button to remove the element at (204, 222) on button[class*='added-manually']
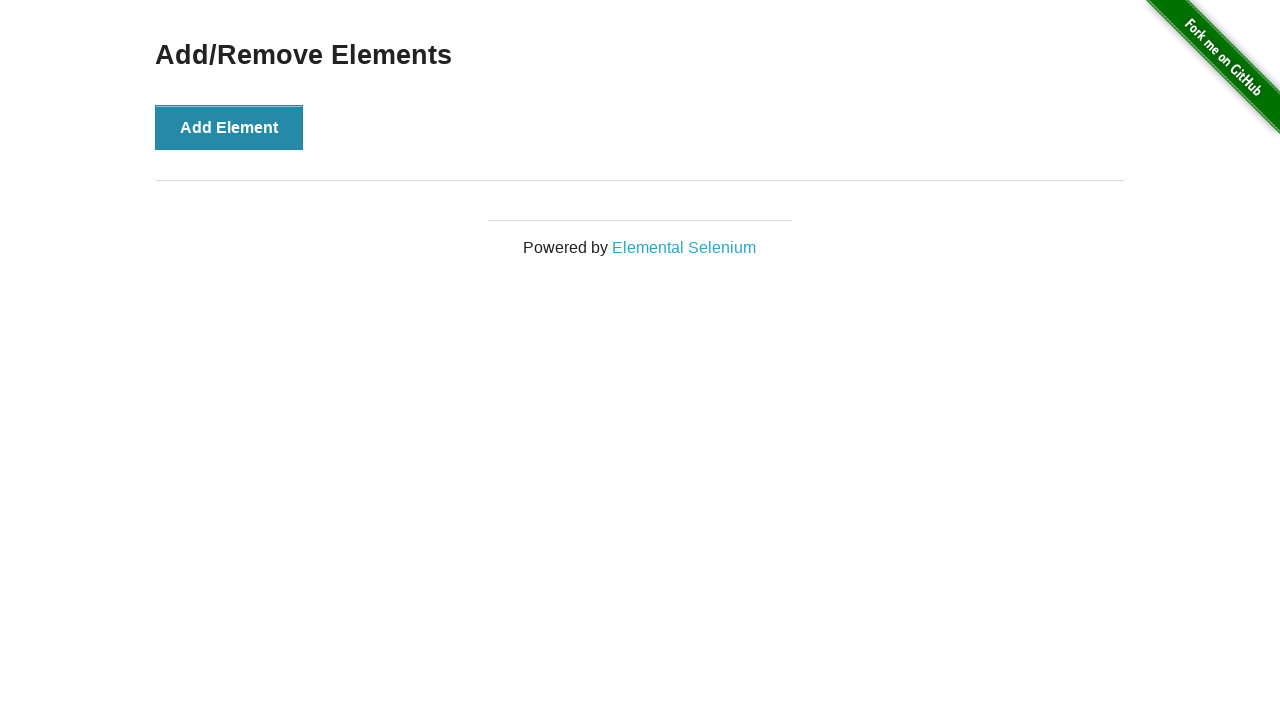

Verified page heading is still visible after removing element
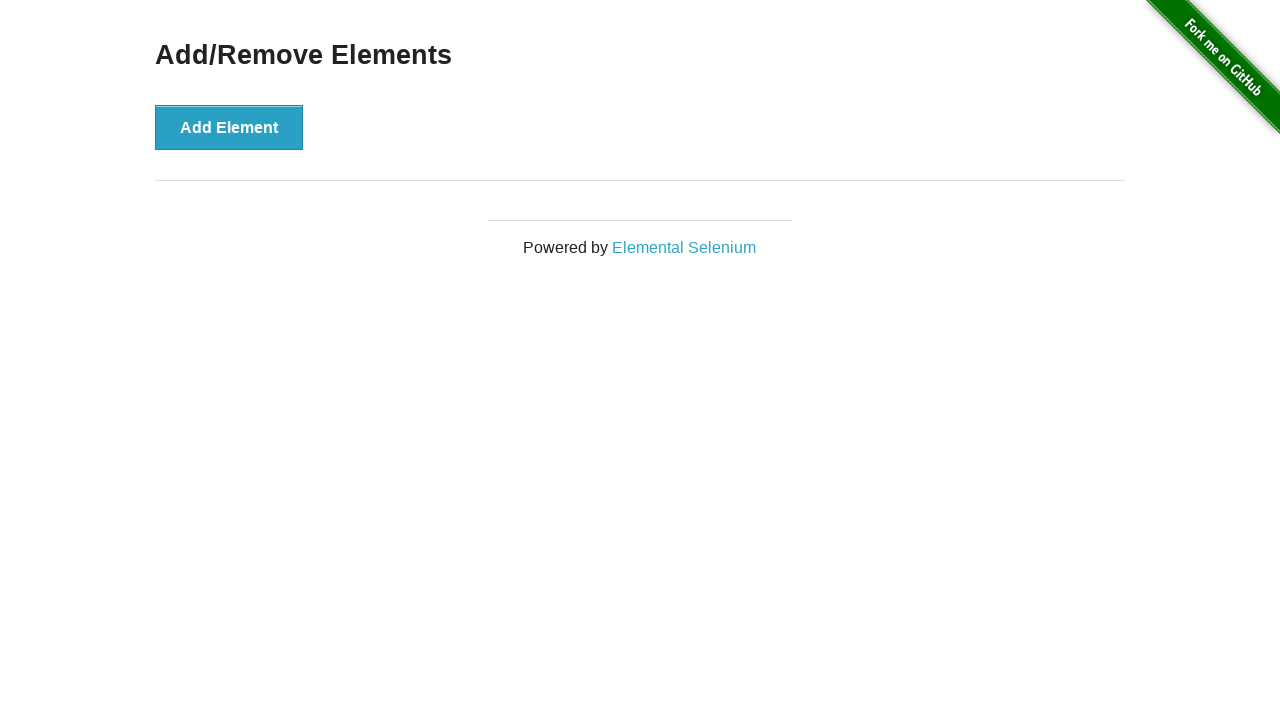

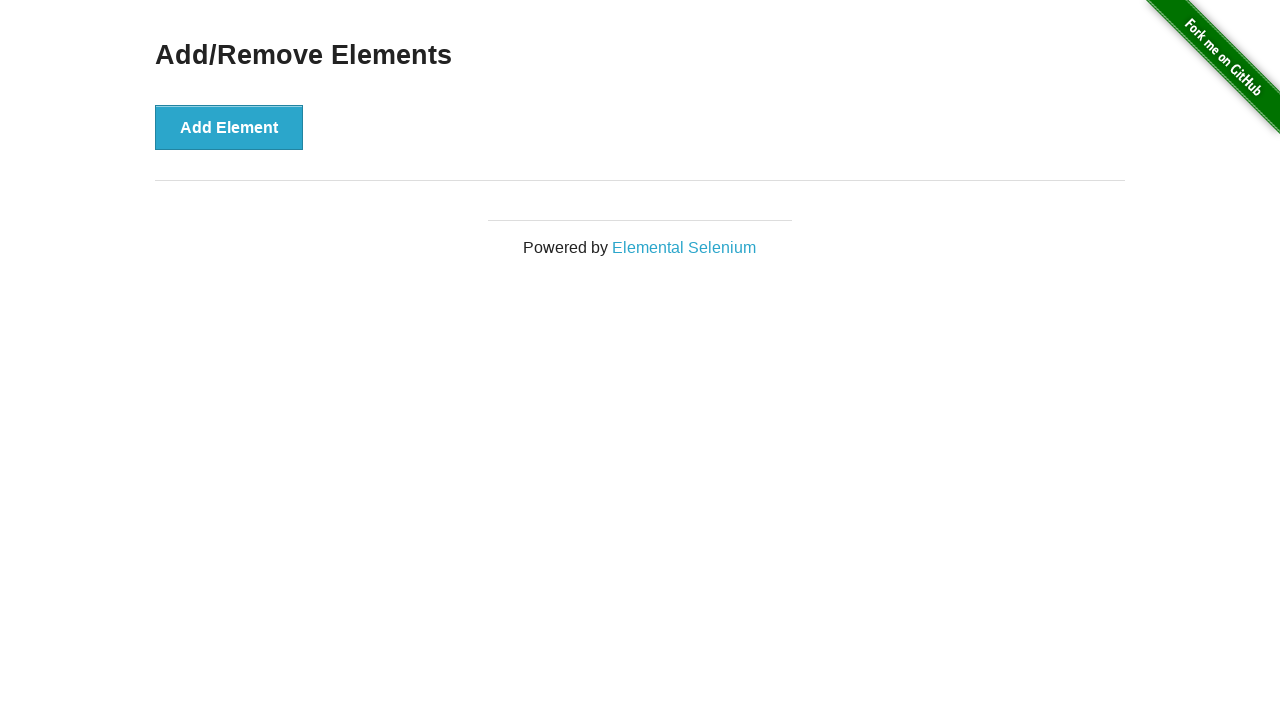